Tests confirm dialog handling by clicking buttons to trigger confirm boxes and both accepting and dismissing them to verify different outcomes

Starting URL: https://demo.automationtesting.in/Alerts.html

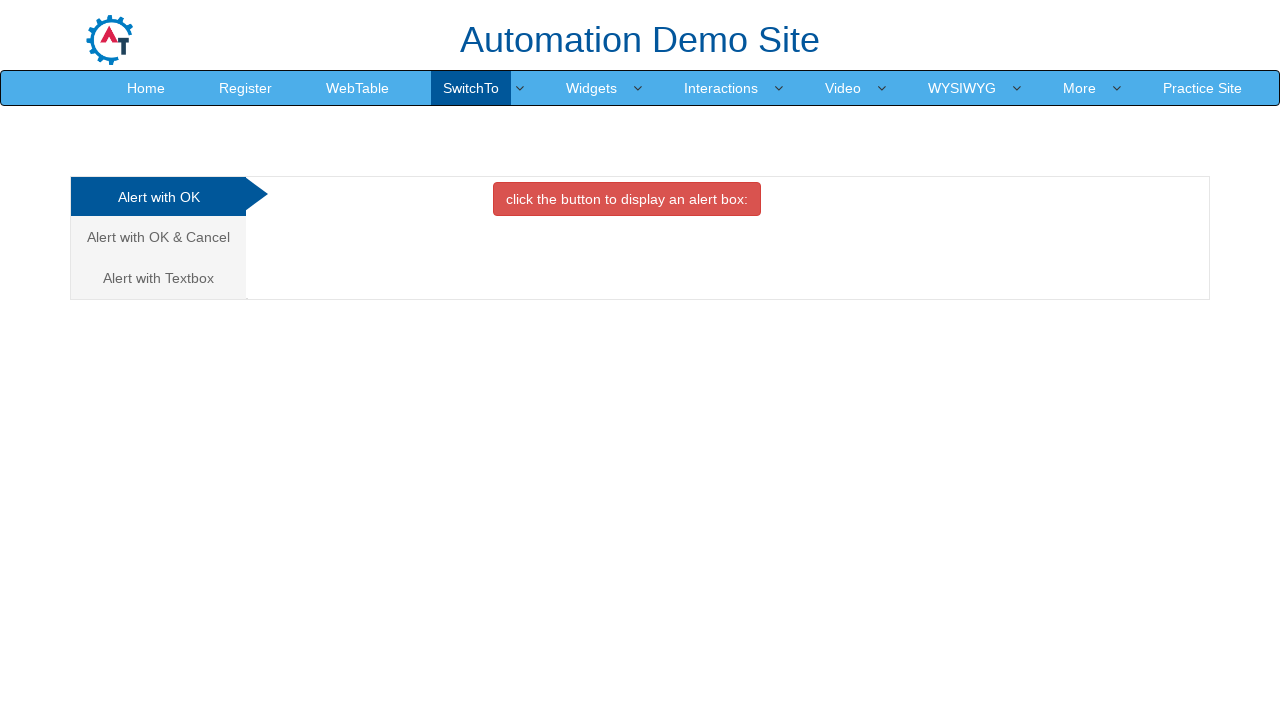

Clicked 'Alert with OK & Cancel' link at (158, 237) on xpath=//a[contains(text(),'Alert with OK & Cancel')]
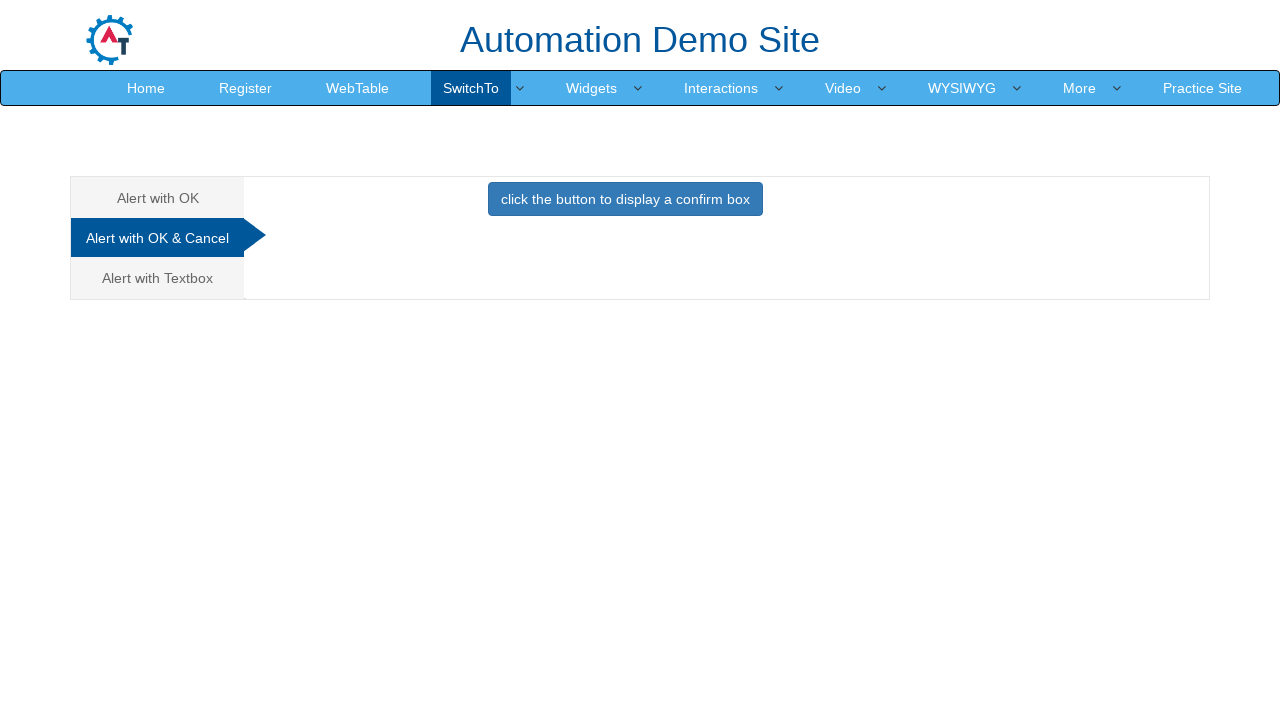

Clicked button to display confirm box at (625, 199) on xpath=//button[contains(text(),'click the button to display a confirm box')]
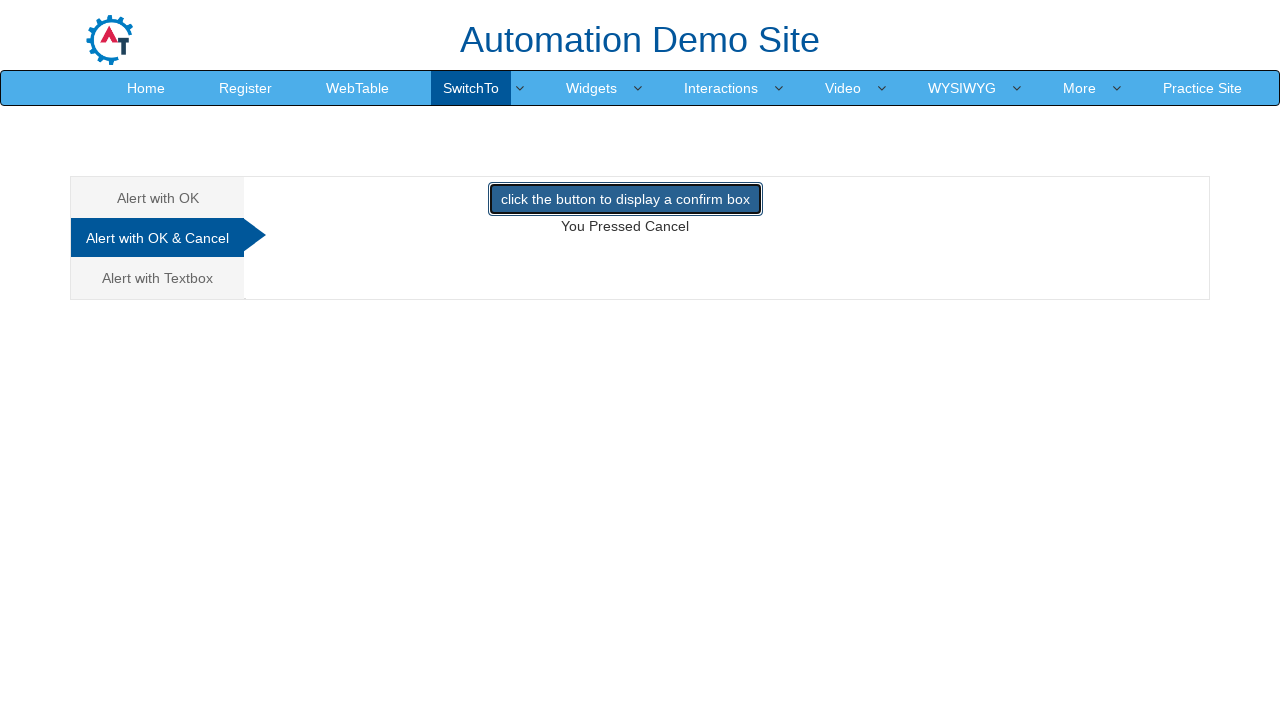

Set up dialog handler to accept confirm dialog
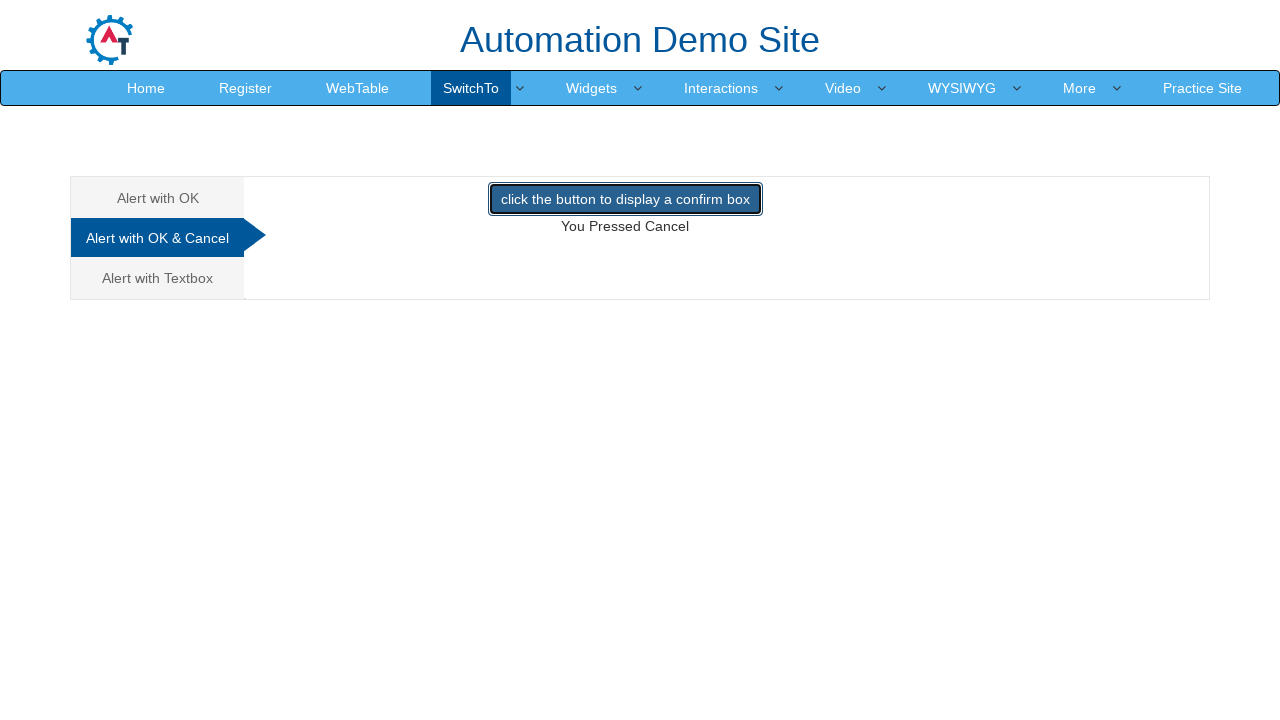

Confirmed dialog was accepted and result text loaded
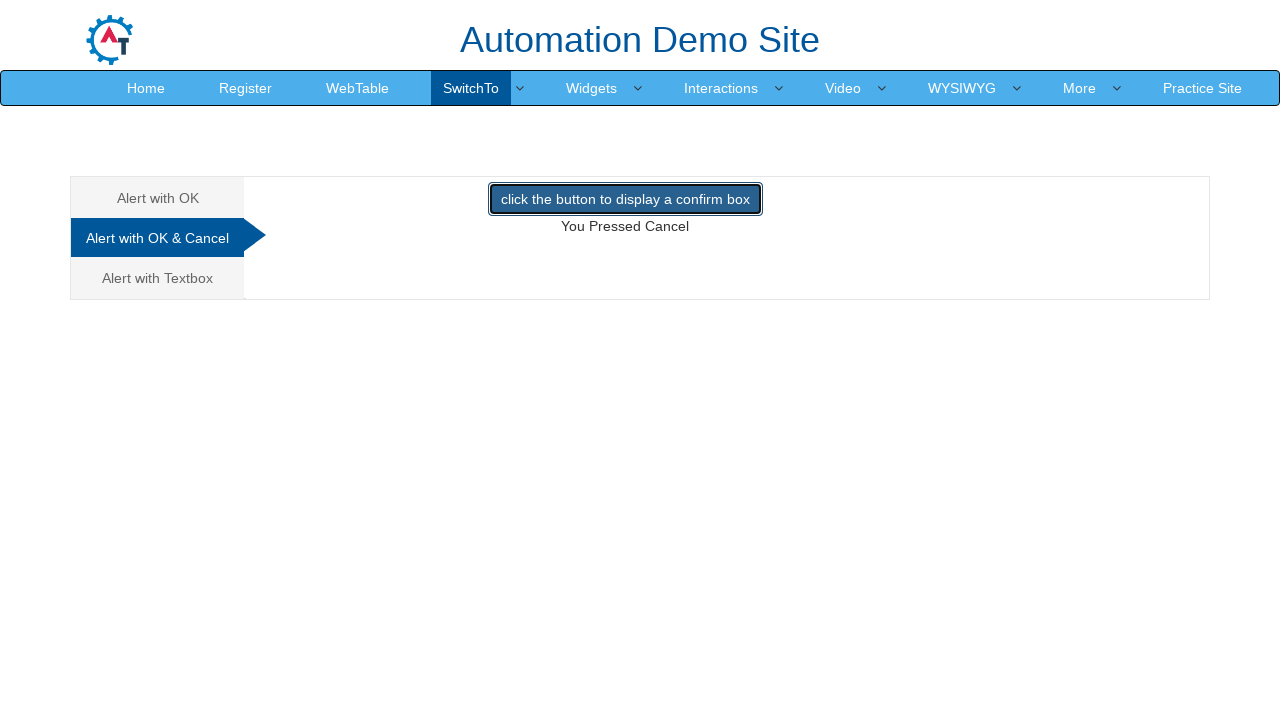

Clicked 'Alert with OK & Cancel' link again at (158, 238) on xpath=//a[contains(text(),'Alert with OK & Cancel')]
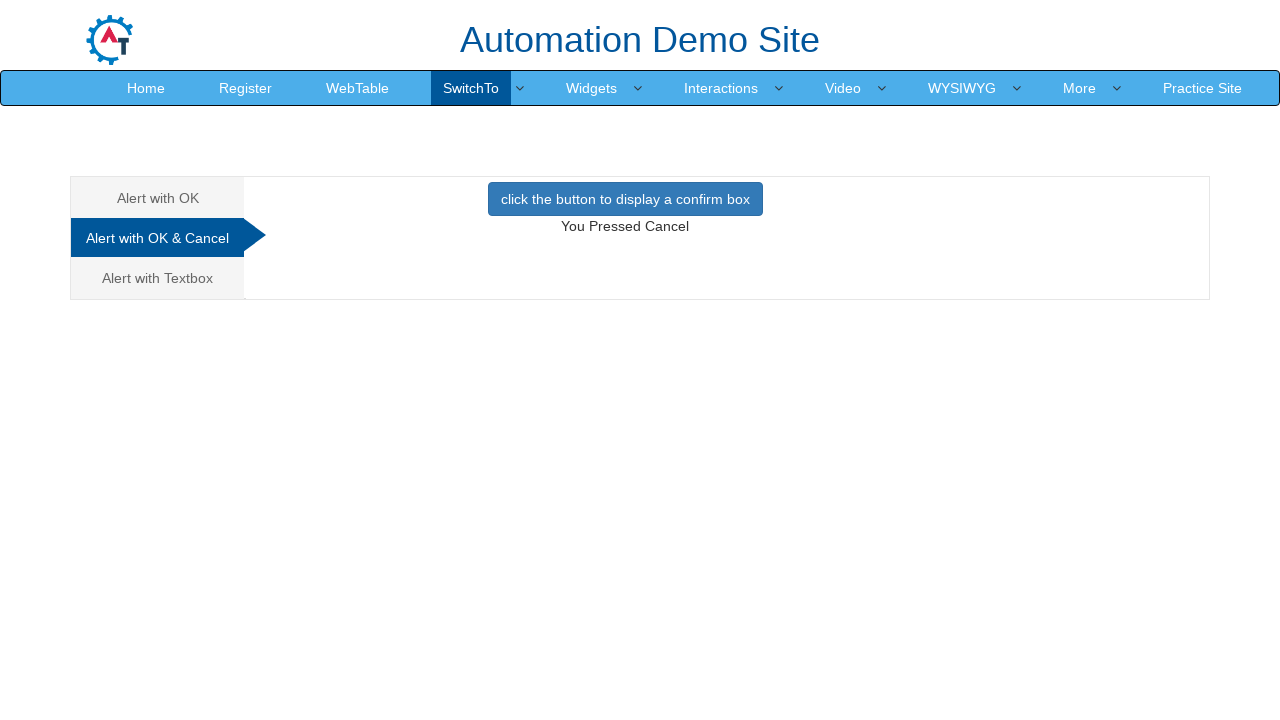

Clicked button to display confirm box again at (625, 199) on xpath=//button[contains(text(),'click the button to display a confirm box')]
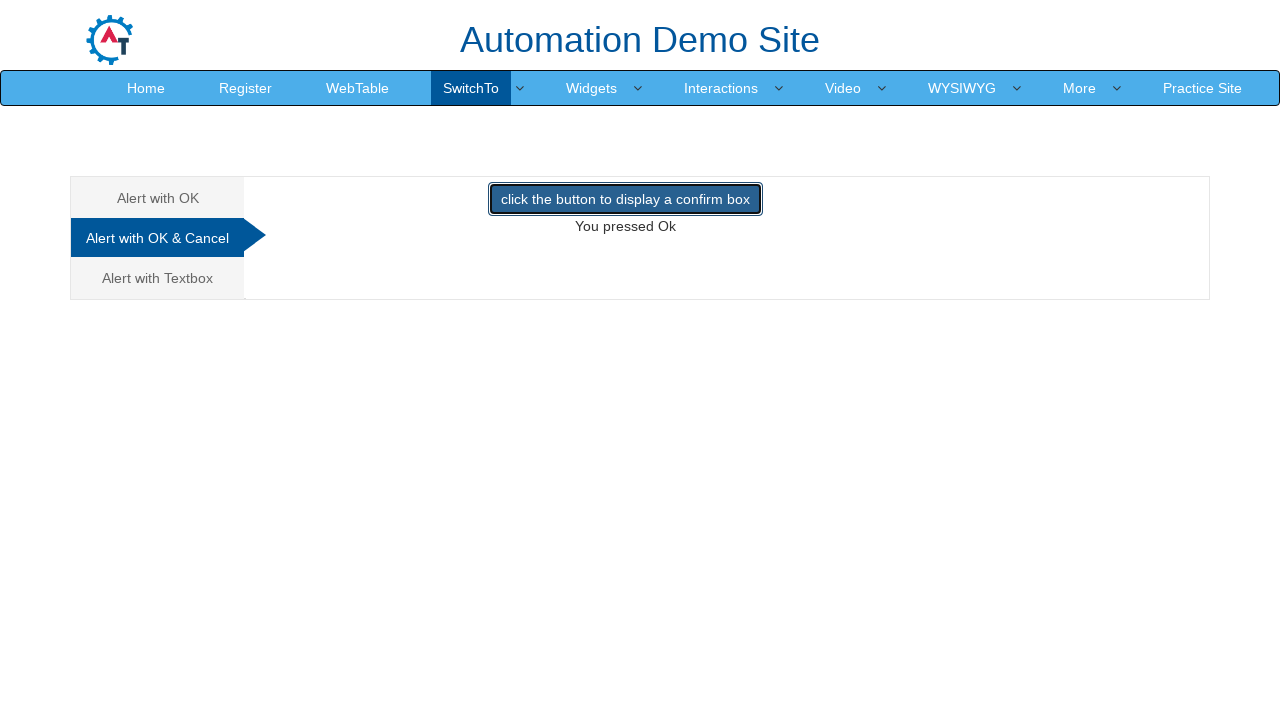

Set up dialog handler to dismiss confirm dialog
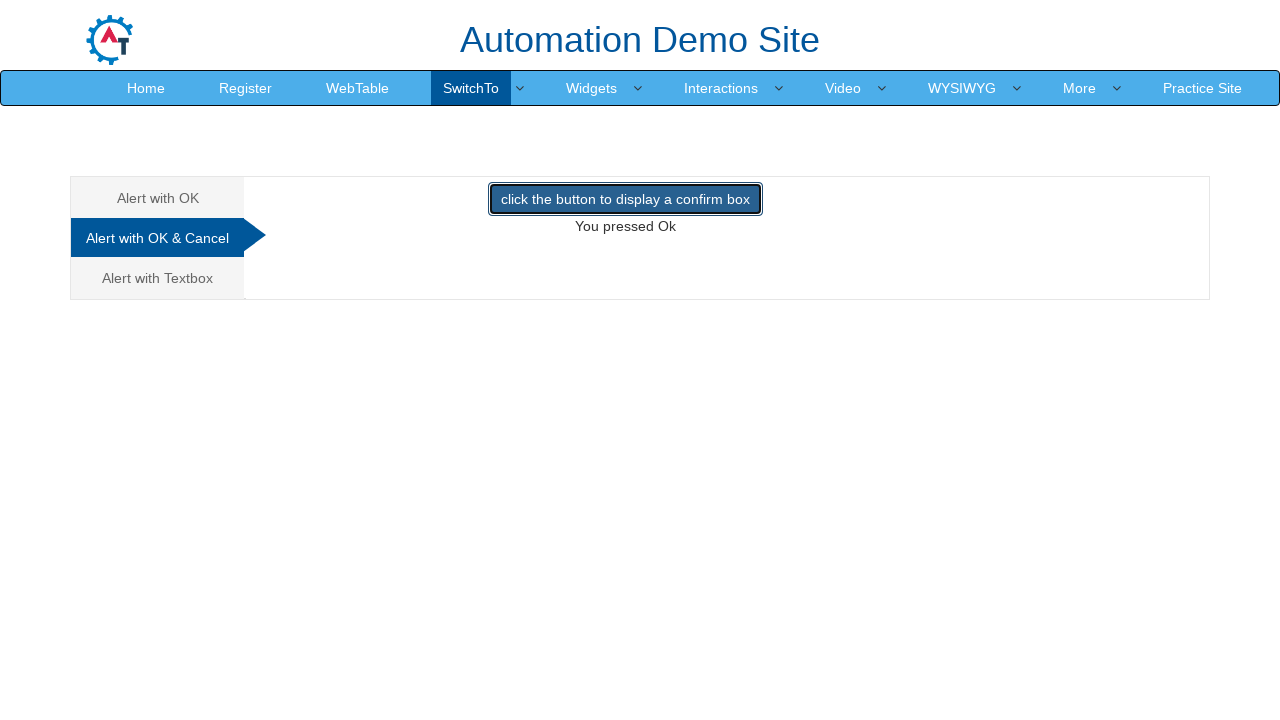

Confirmed dialog was dismissed and result text loaded
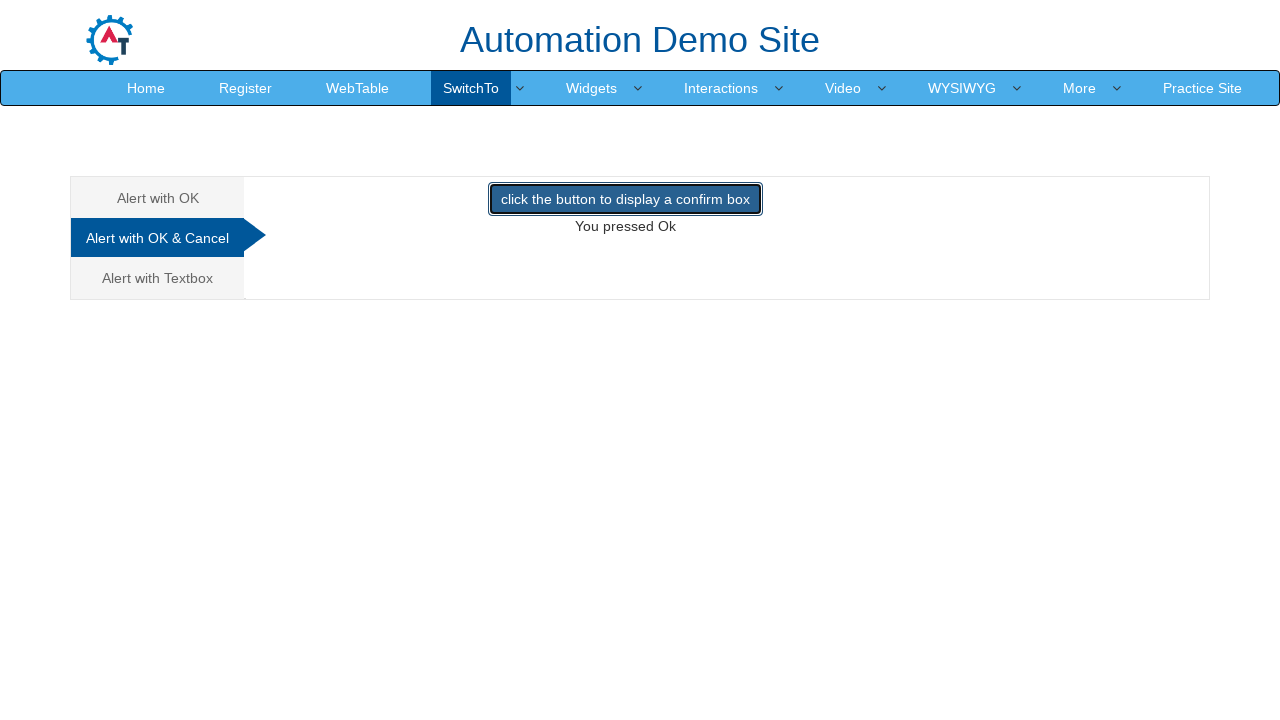

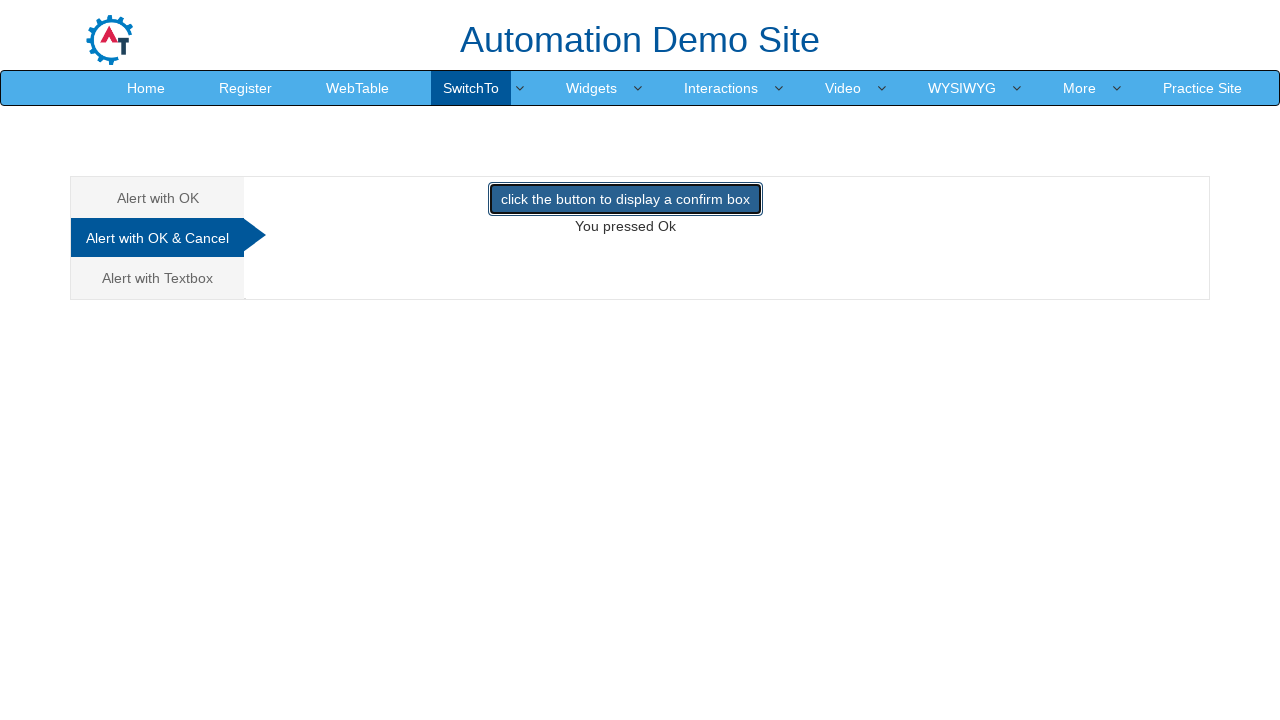